Tests handling multiple browser windows by clicking a button to open a new window, switching to it to fill a form field, then switching back to the main window and clicking a navigation link.

Starting URL: https://www.hyrtutorials.com/p/window-handles-practice.html

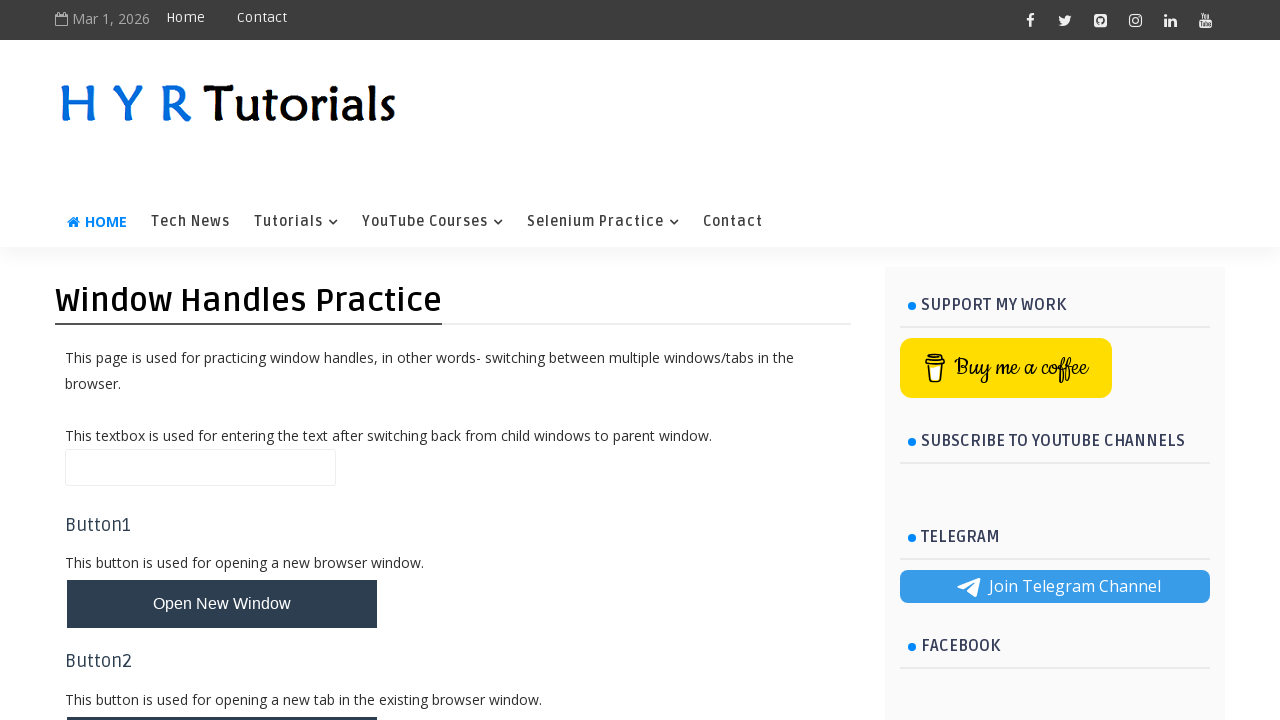

Clicked button to open new child window at (222, 604) on #newWindowBtn
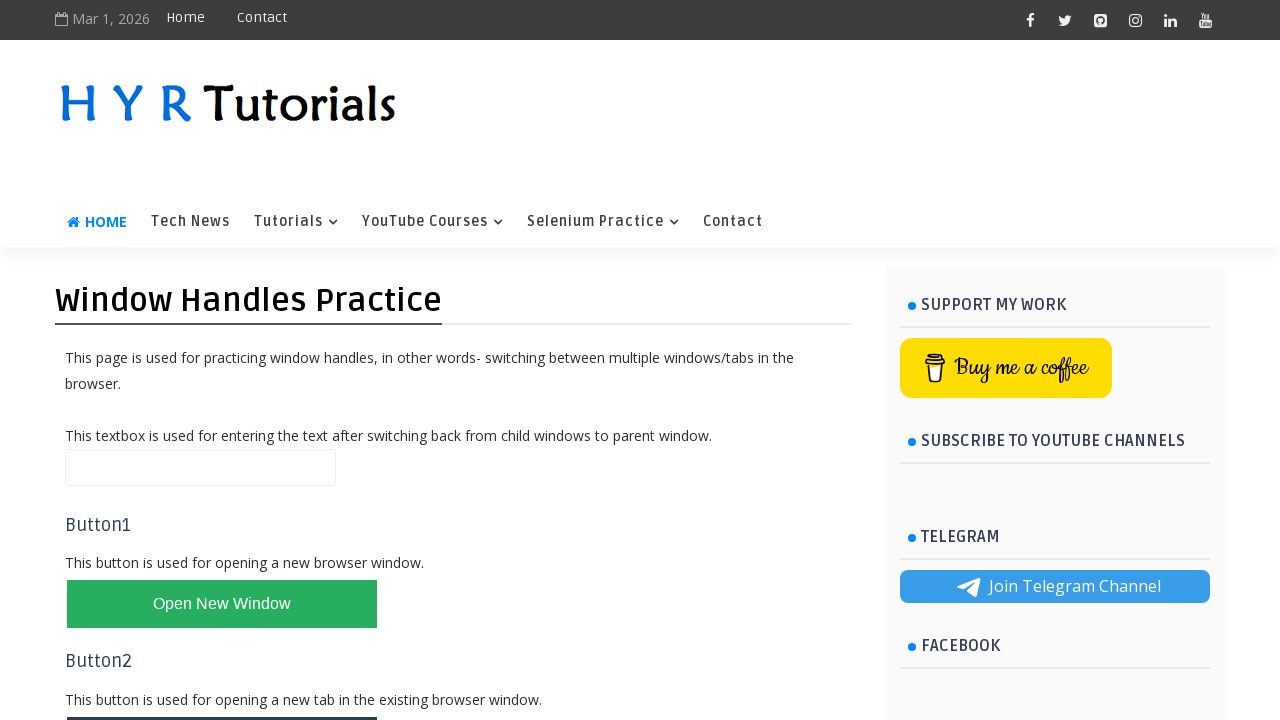

Retrieved child window handle
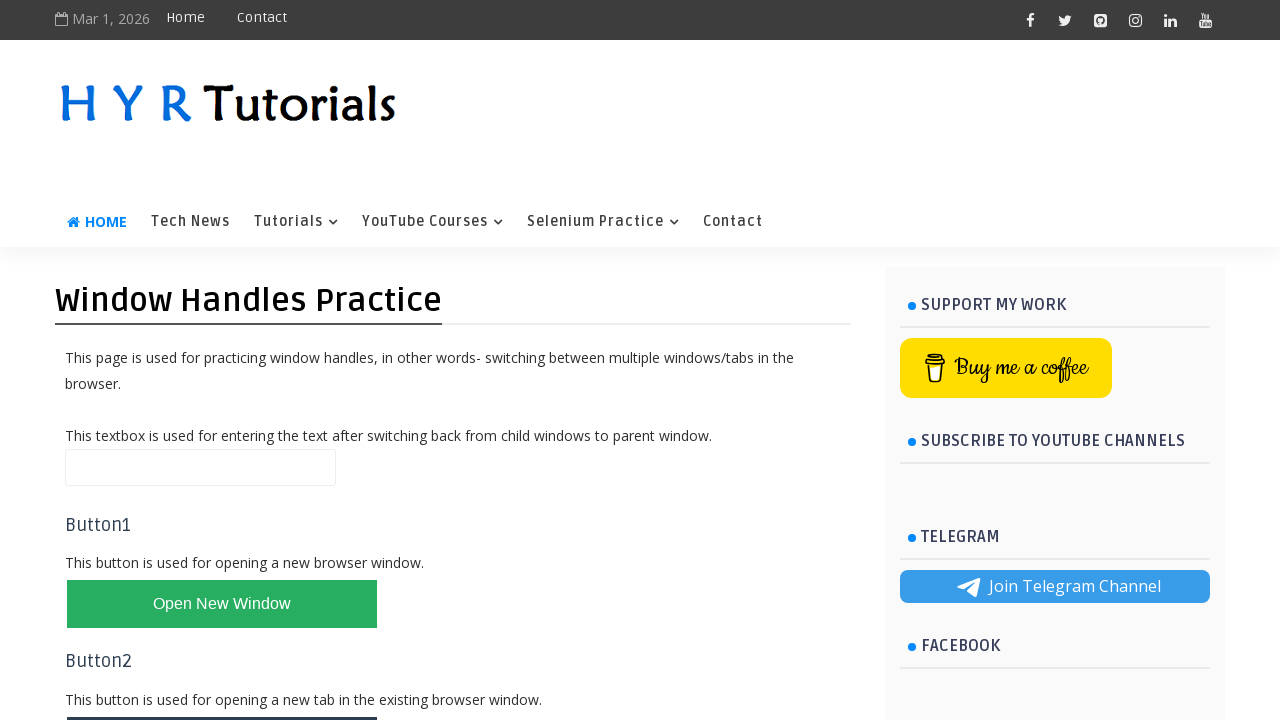

Child window loaded successfully
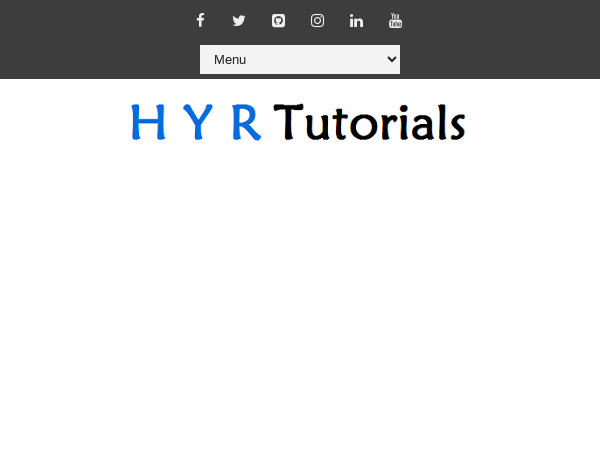

Filled firstName field with 'Uma' in child window on #firstName
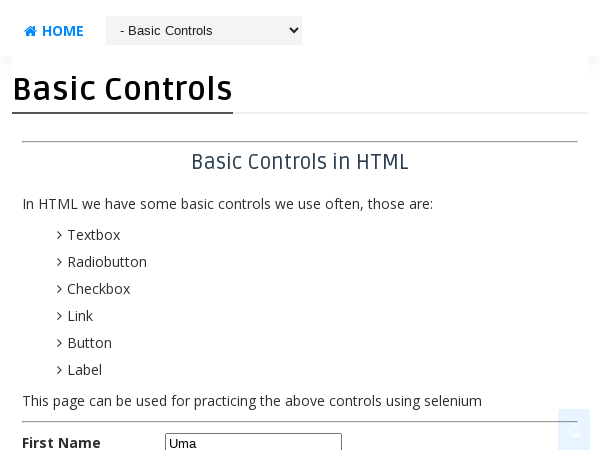

Switched back to main window and clicked Home navigation link at (97, 222) on (//a[text()='Home'])[2]
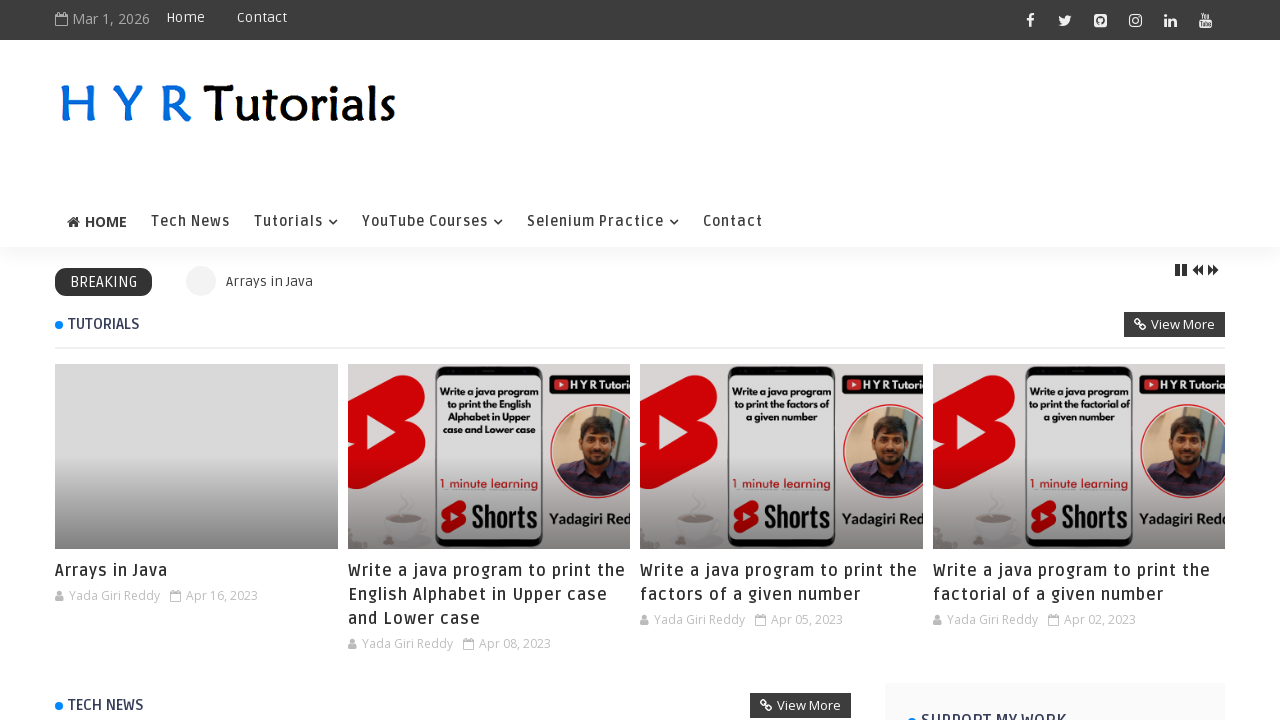

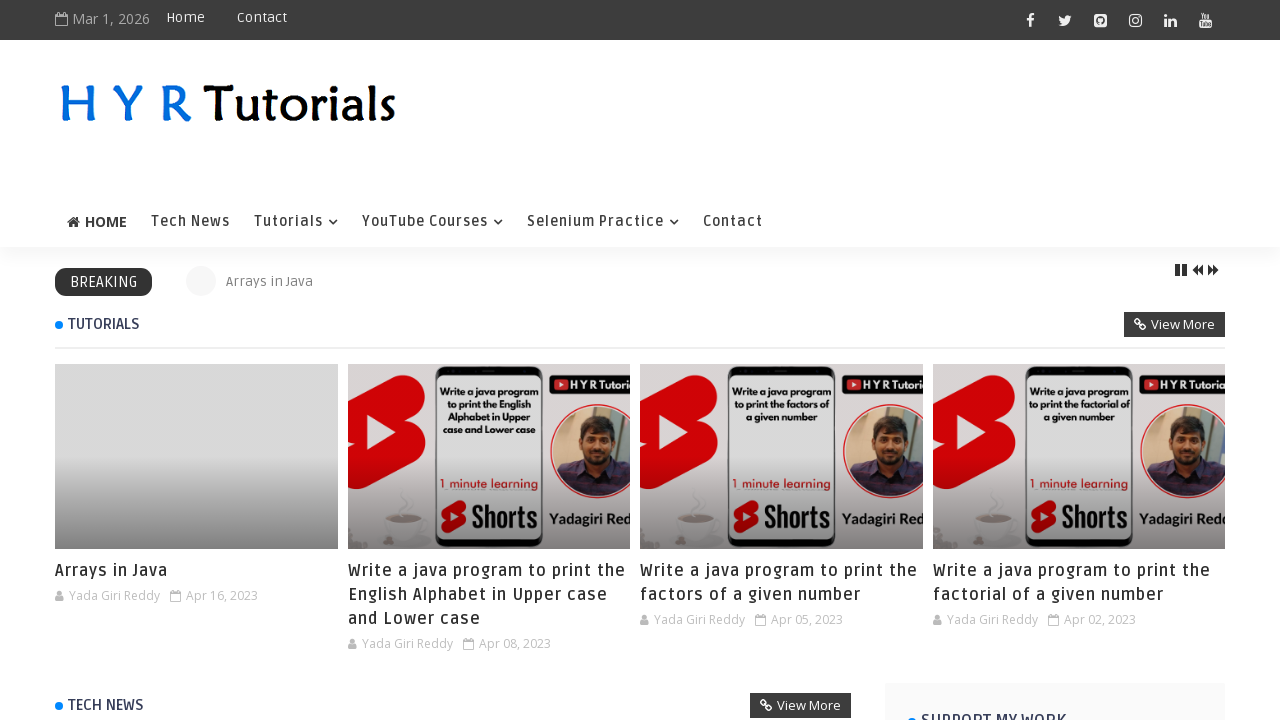